Tests a registration form by filling in personal details including first name, last name, address, email, phone number, and selecting gender and hobby options

Starting URL: http://demo.automationtesting.in/Register.html

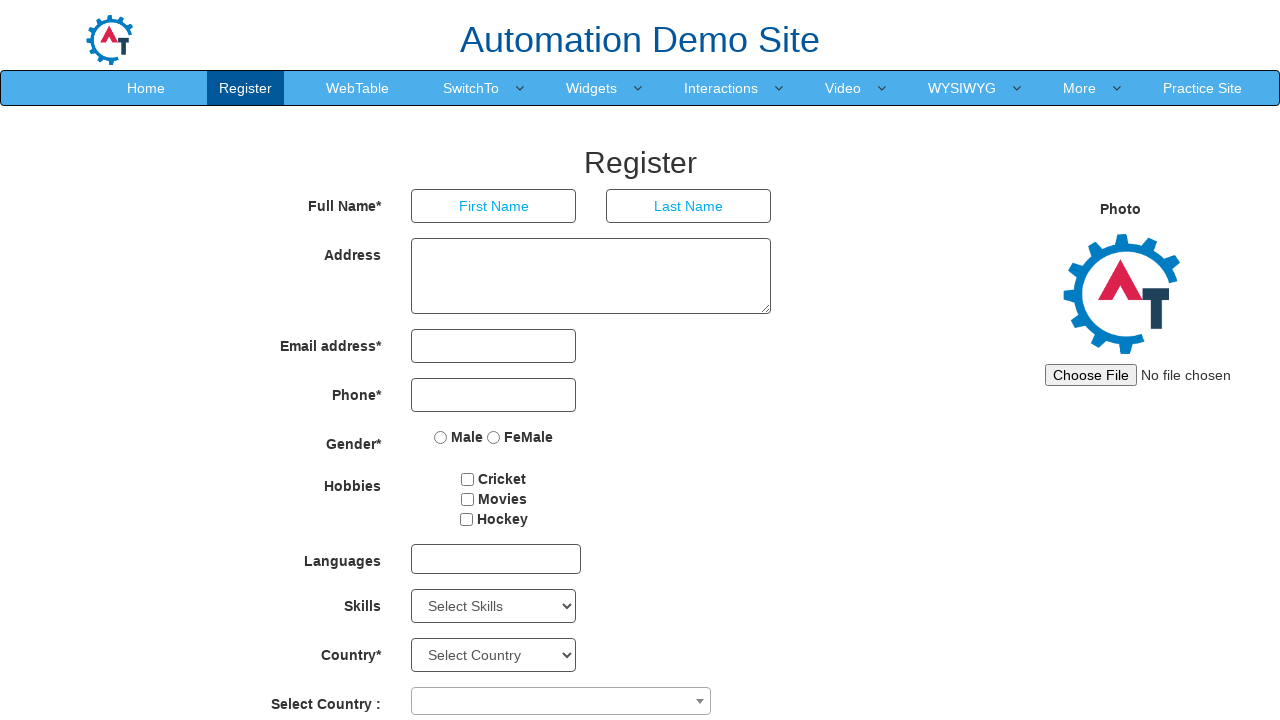

Filled first name field with 'sathish' on input[placeholder='First Name']
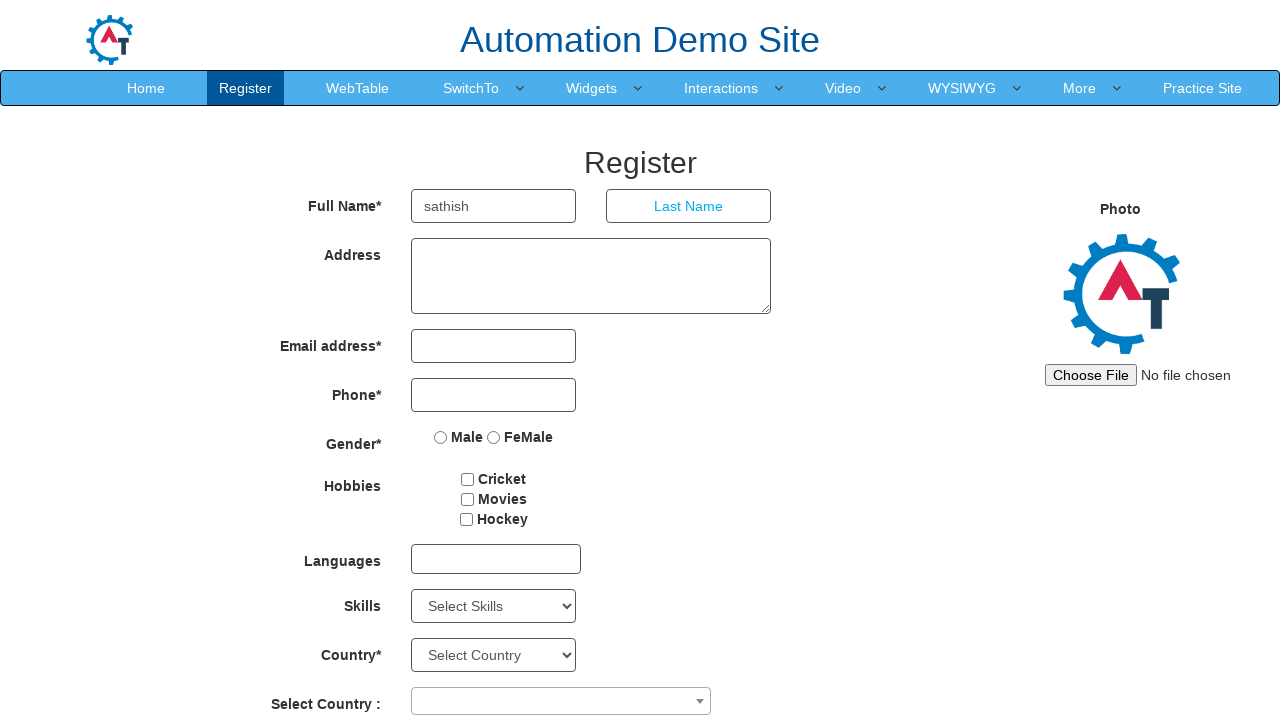

Filled last name field with 'kumar' on input[placeholder='Last Name']
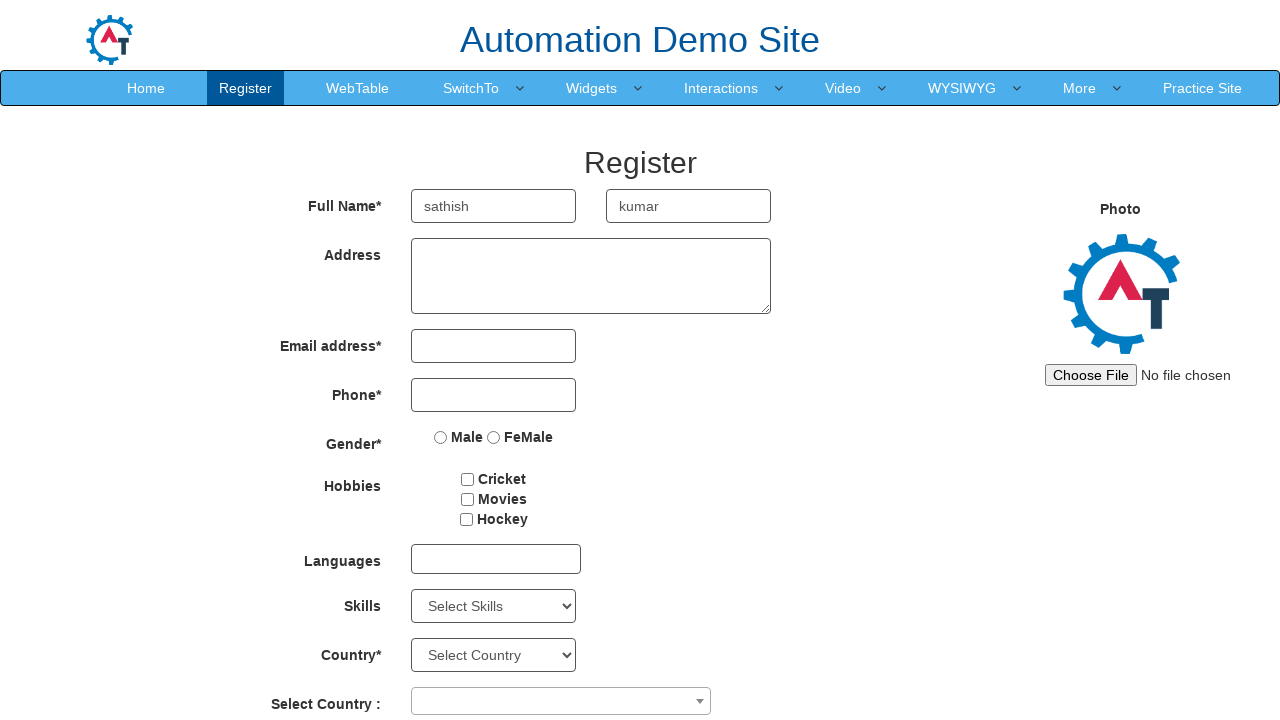

Filled address field with 'tk kabali street mg nagar tharamani chennai' on textarea[ng-model='Adress']
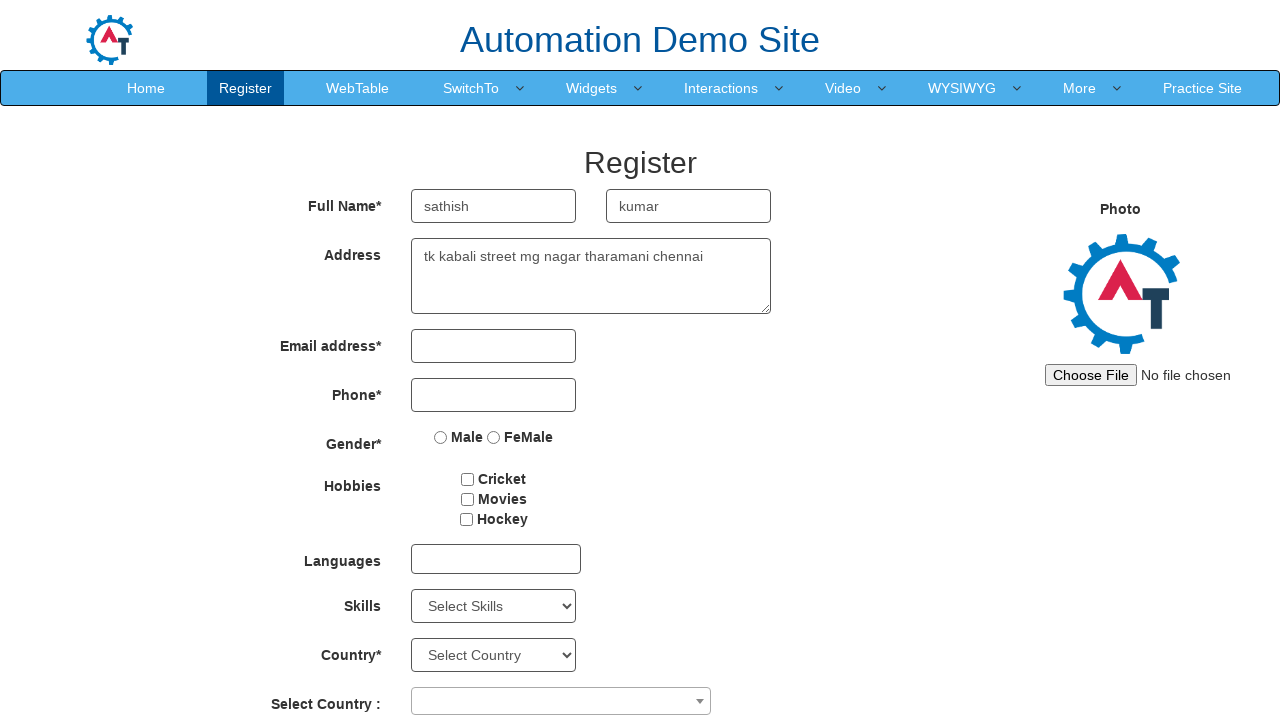

Filled email field with 'divyakumar3484@gmail.com' on input[type='email']
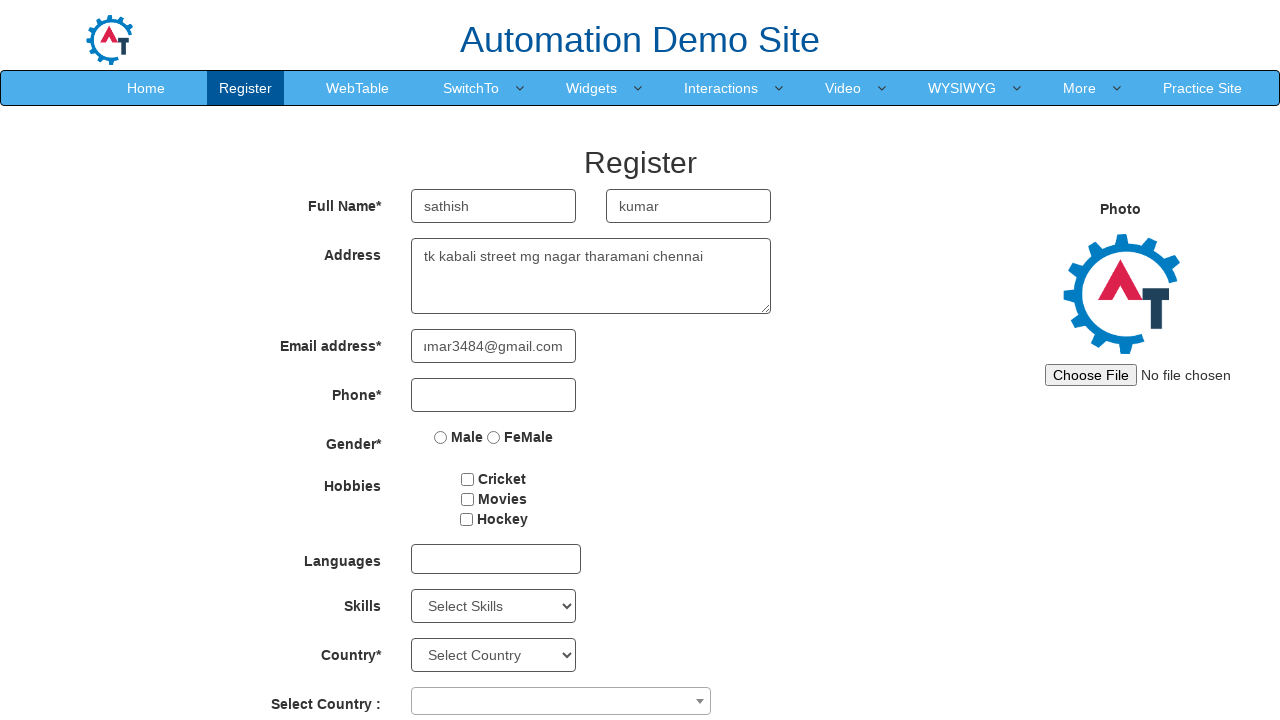

Filled phone number field with '9940528311' on input[ng-model='Phone']
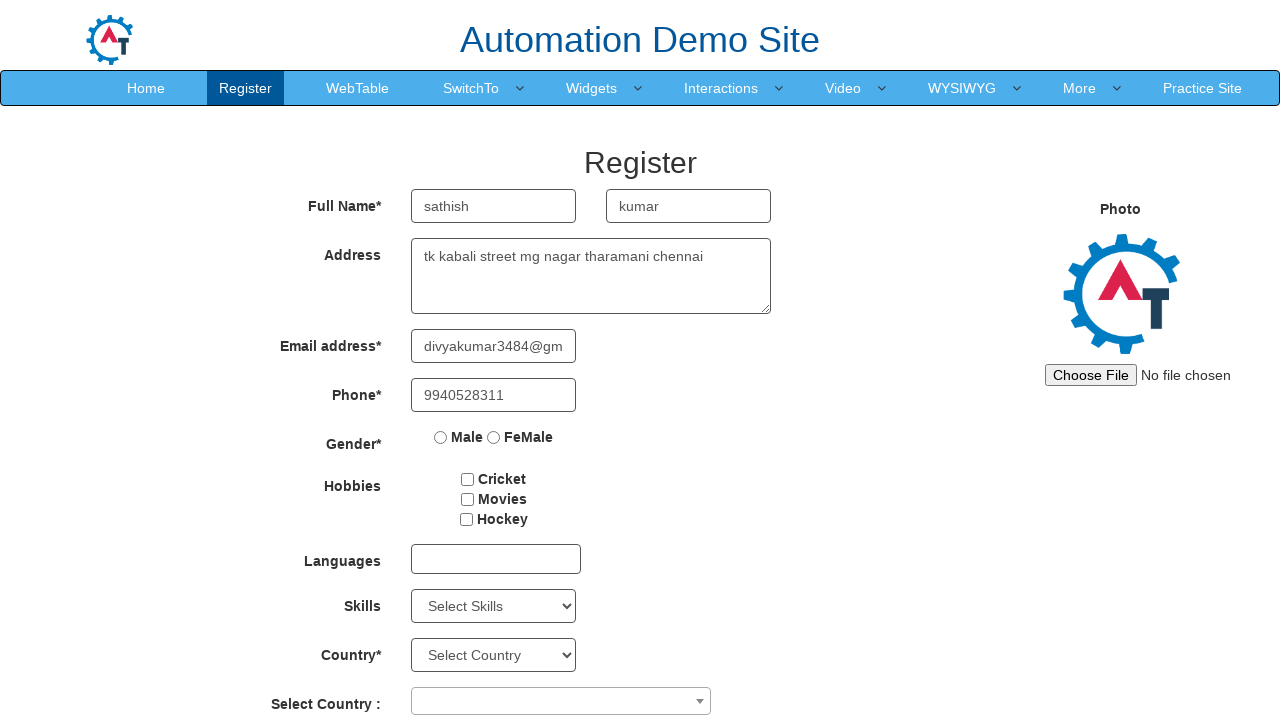

Selected Male gender option at (441, 437) on input[value='Male']
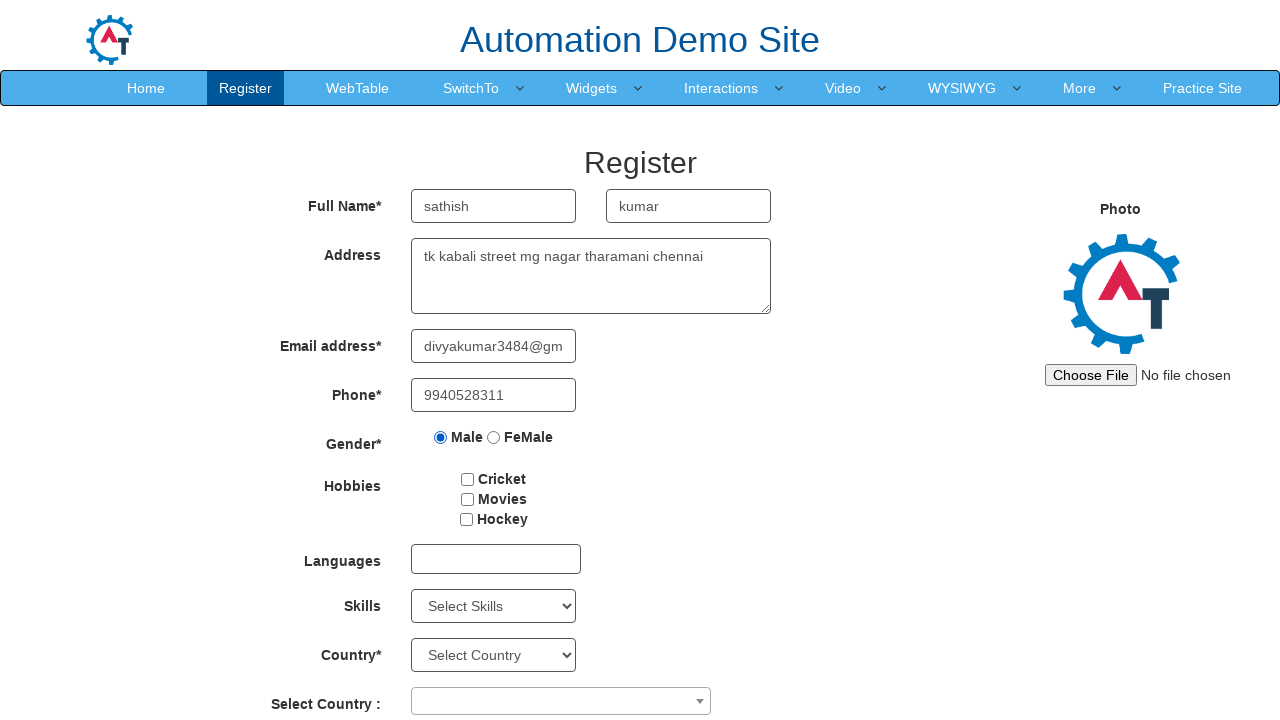

Selected Cricket hobby option at (468, 479) on input[value='Cricket']
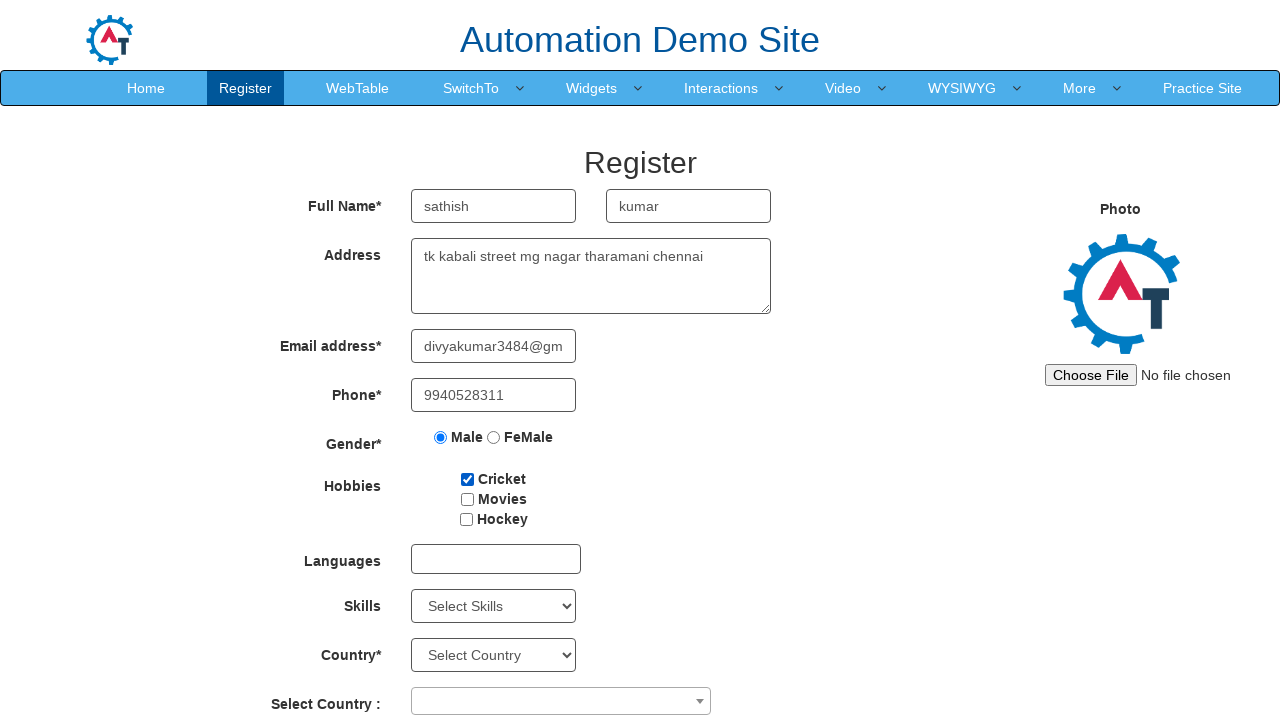

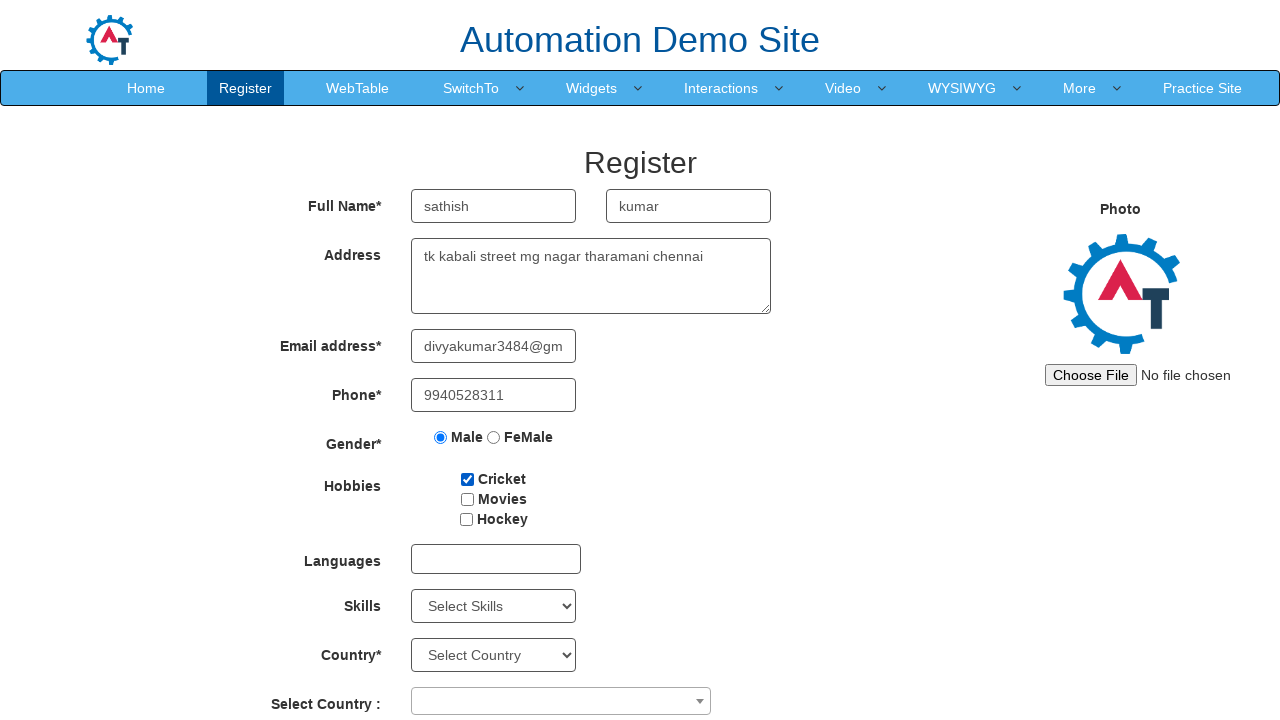